Tests text box interaction by entering a name into the first name input field on a Selenium practice page

Starting URL: https://seleniumpractise.blogspot.com/2016/09/how-to-work-with-disable-textbox-or.html

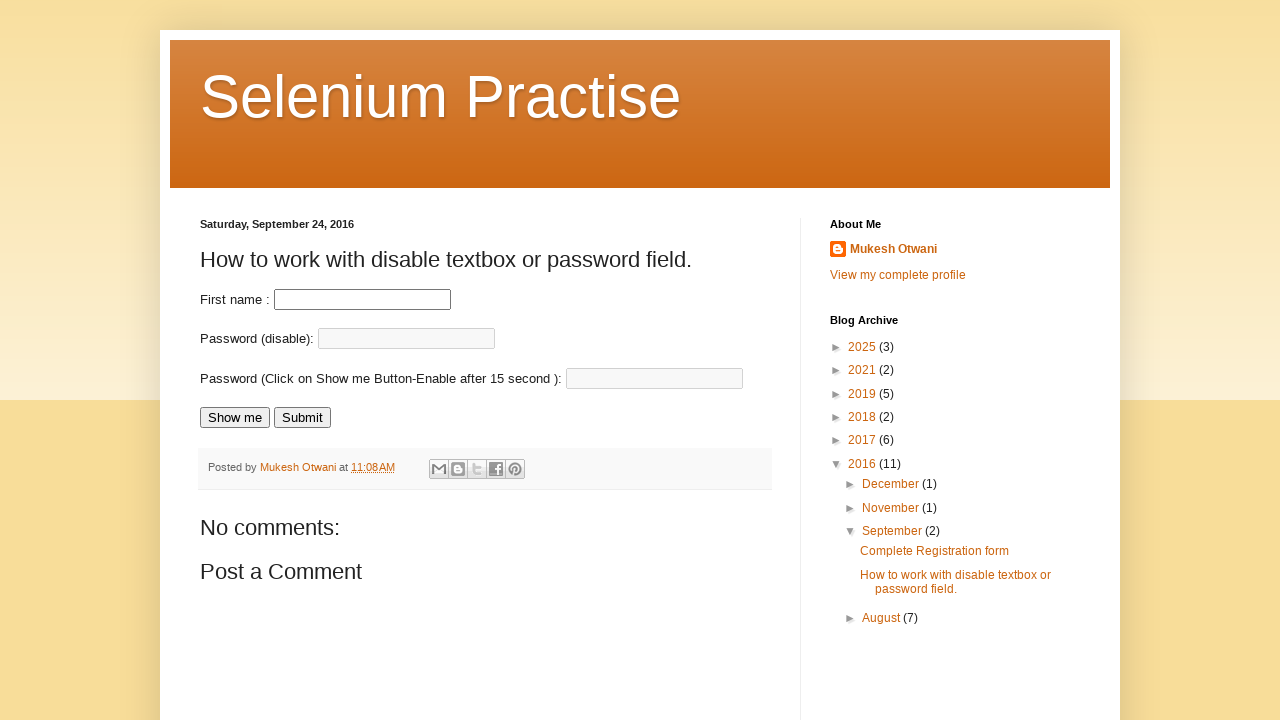

Navigated to Selenium practice page for text box interaction
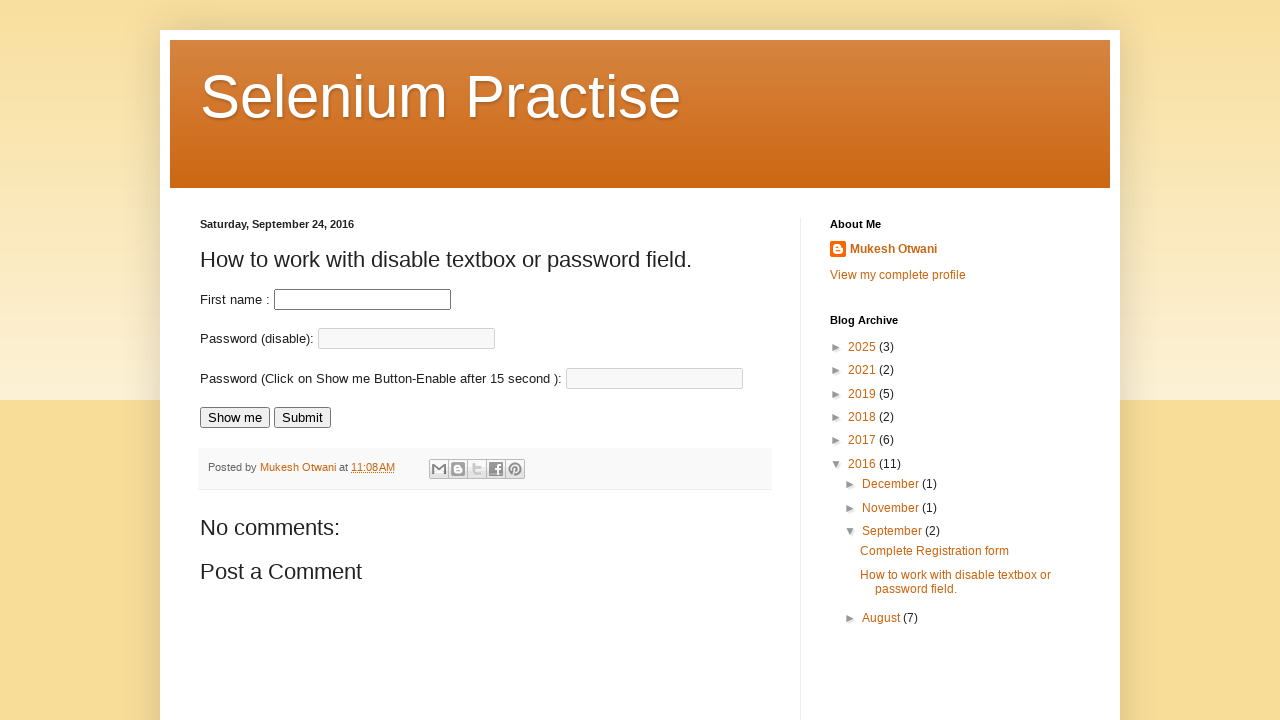

Entered 'Demo Name' into the first name text box on #fname
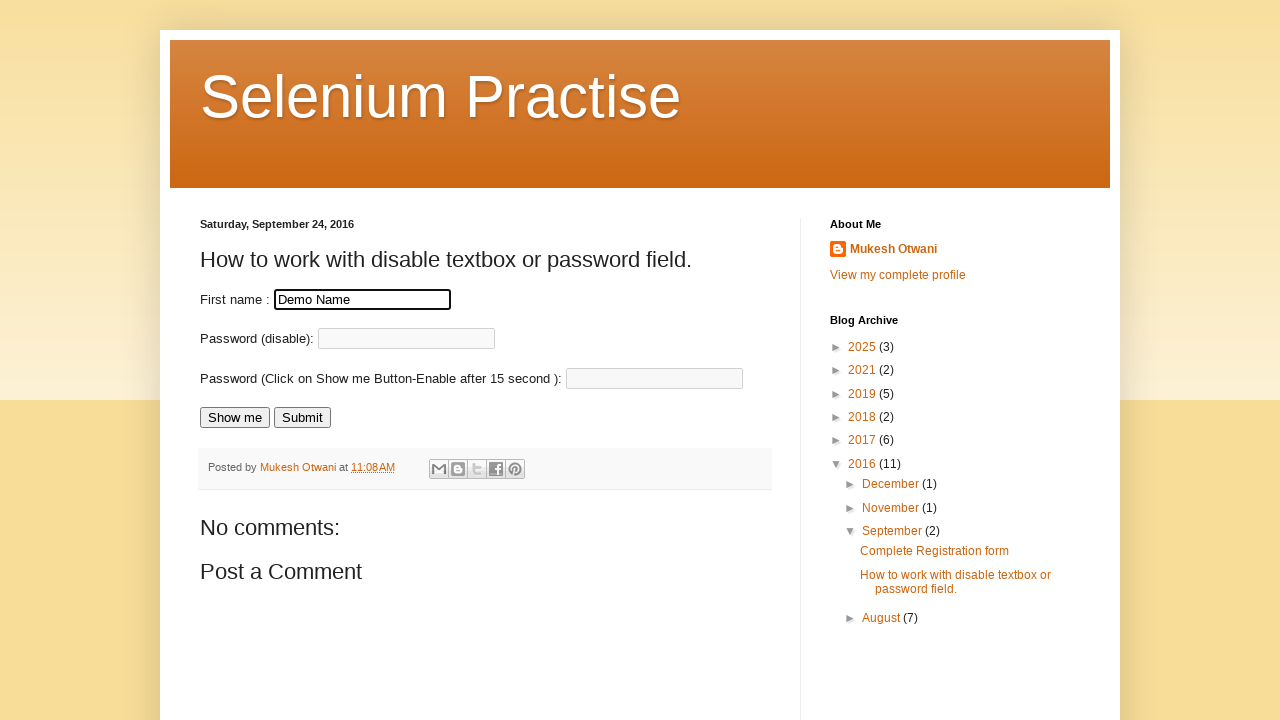

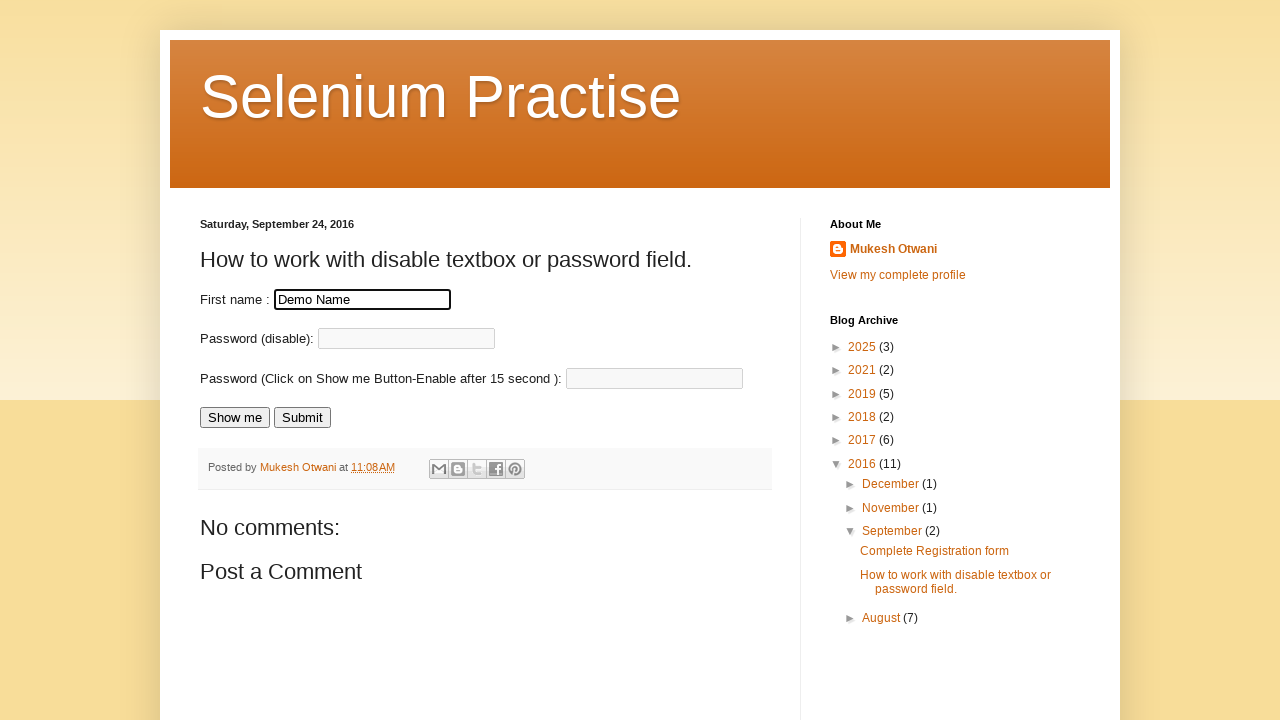